Tests select element interactions by selecting options using different methods in an iframe

Starting URL: http://www.w3schools.com/tags/tryit.asp?filename=tryhtml_select

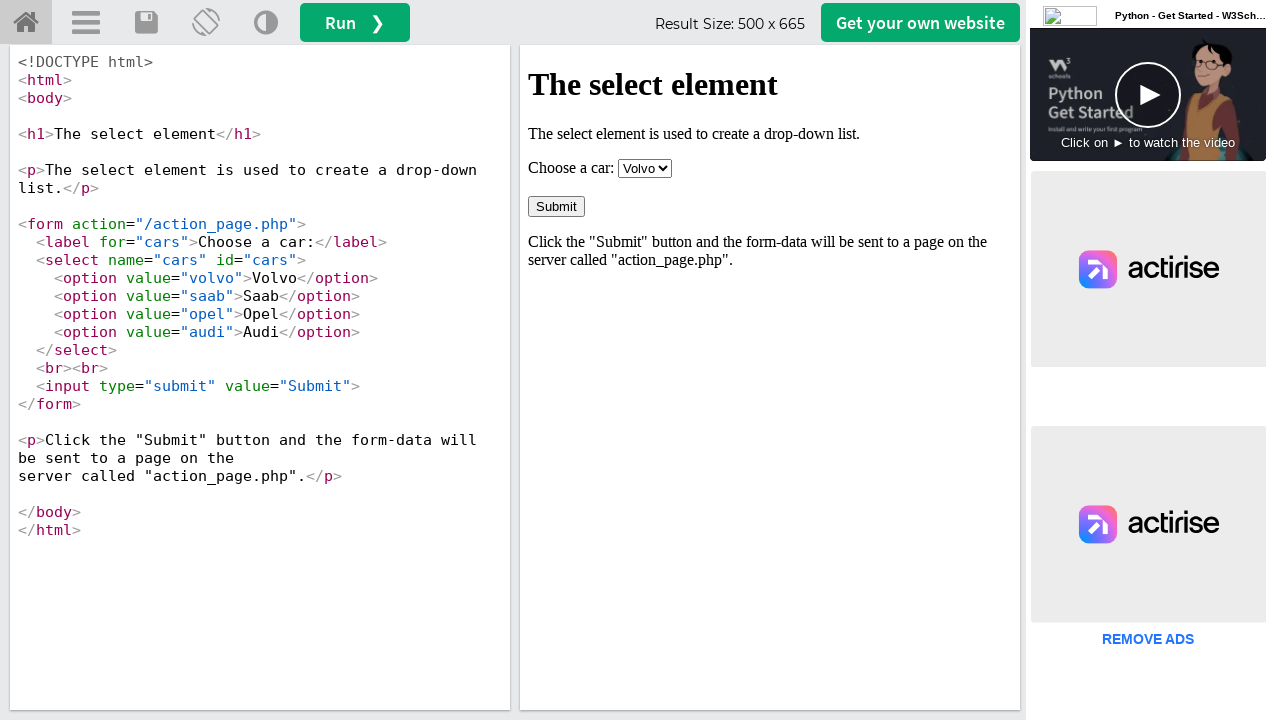

Switched to iframeResult to access select element
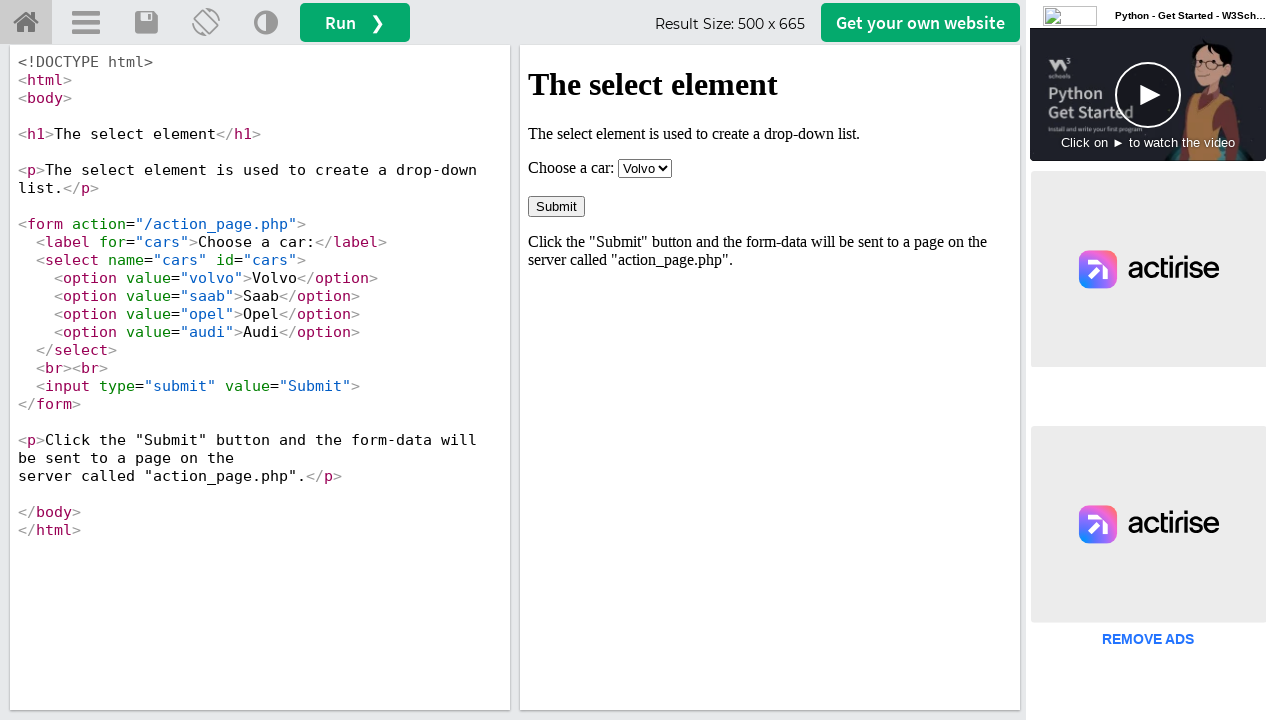

Selected option by index 1
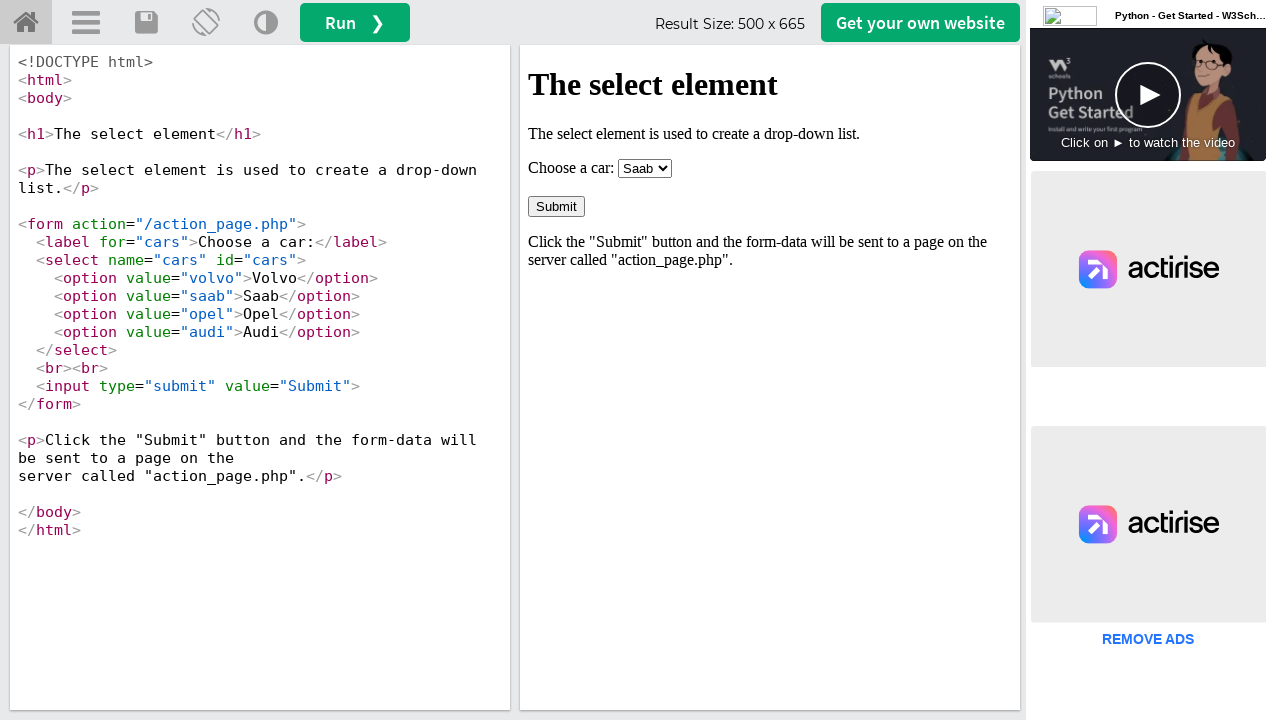

Selected option by value 'audi'
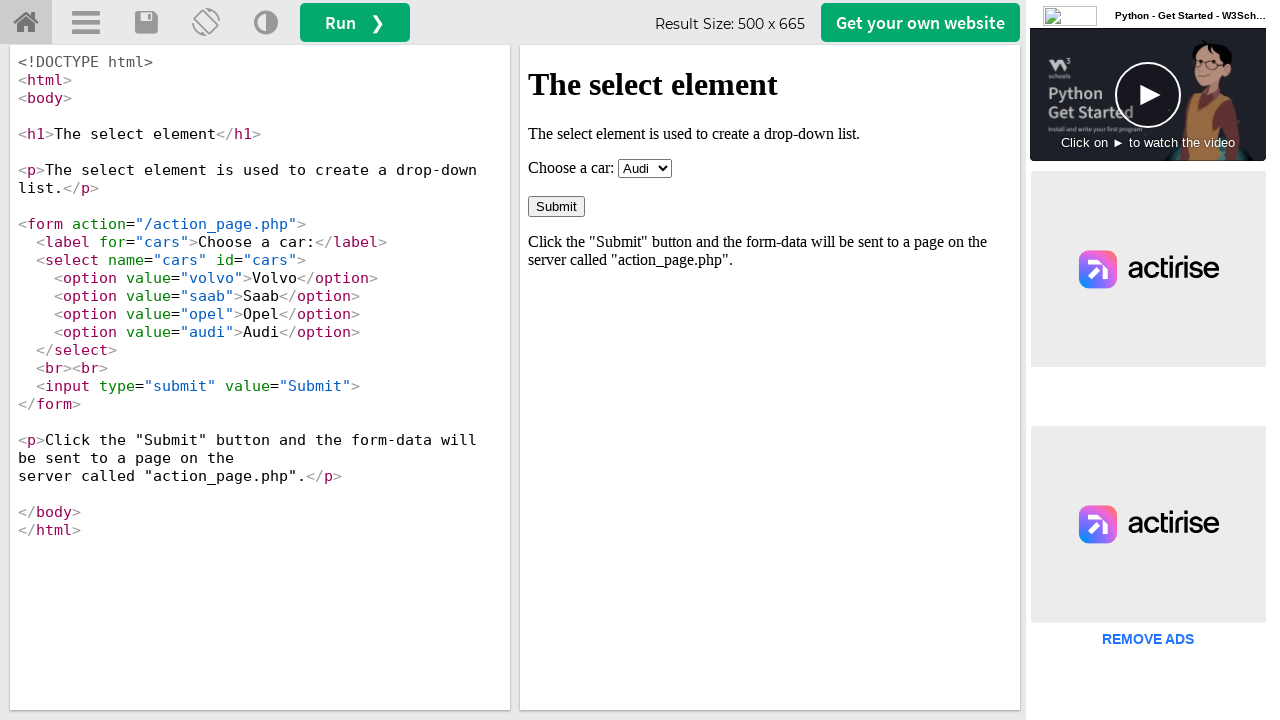

Selected option by visible text 'Saab'
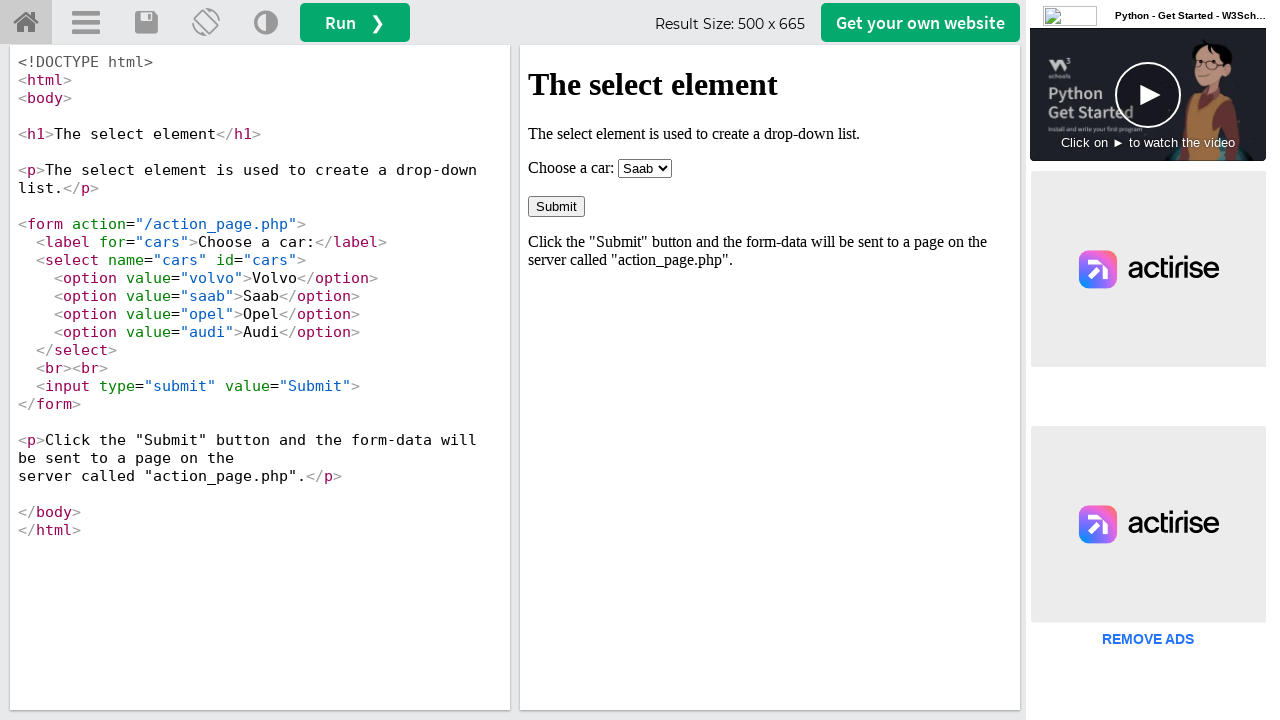

Cleared all selections from the select element
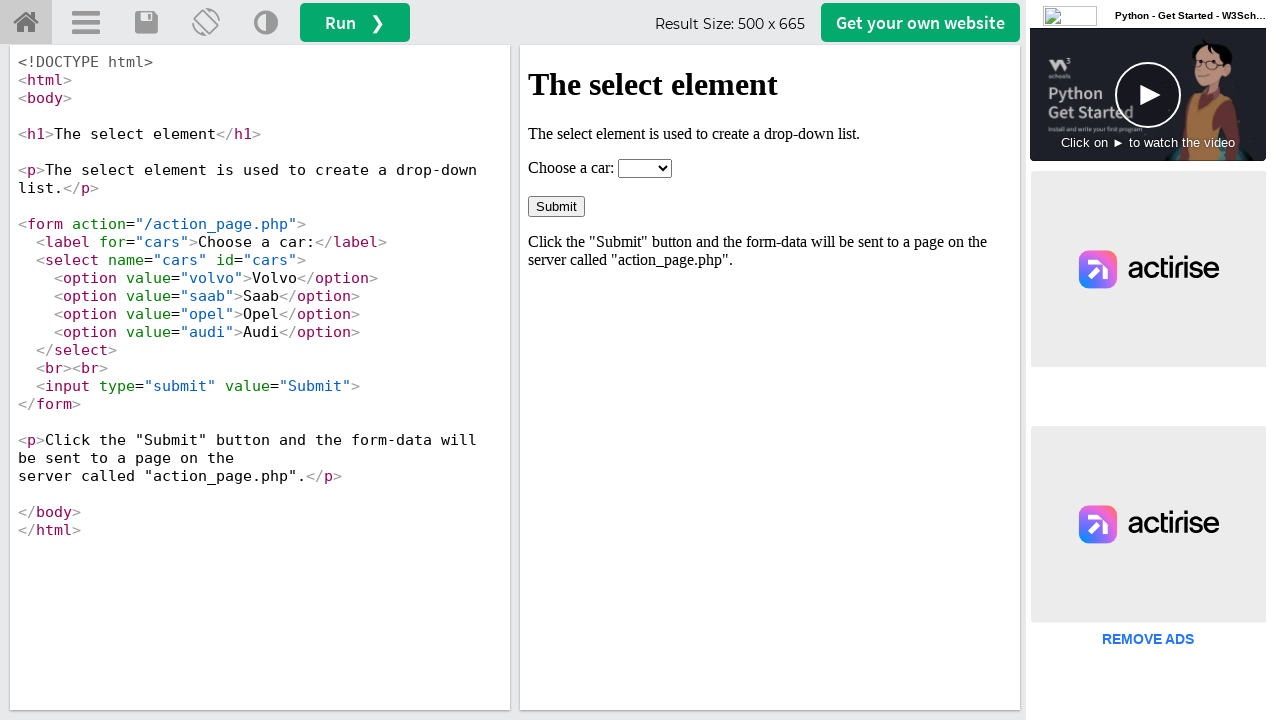

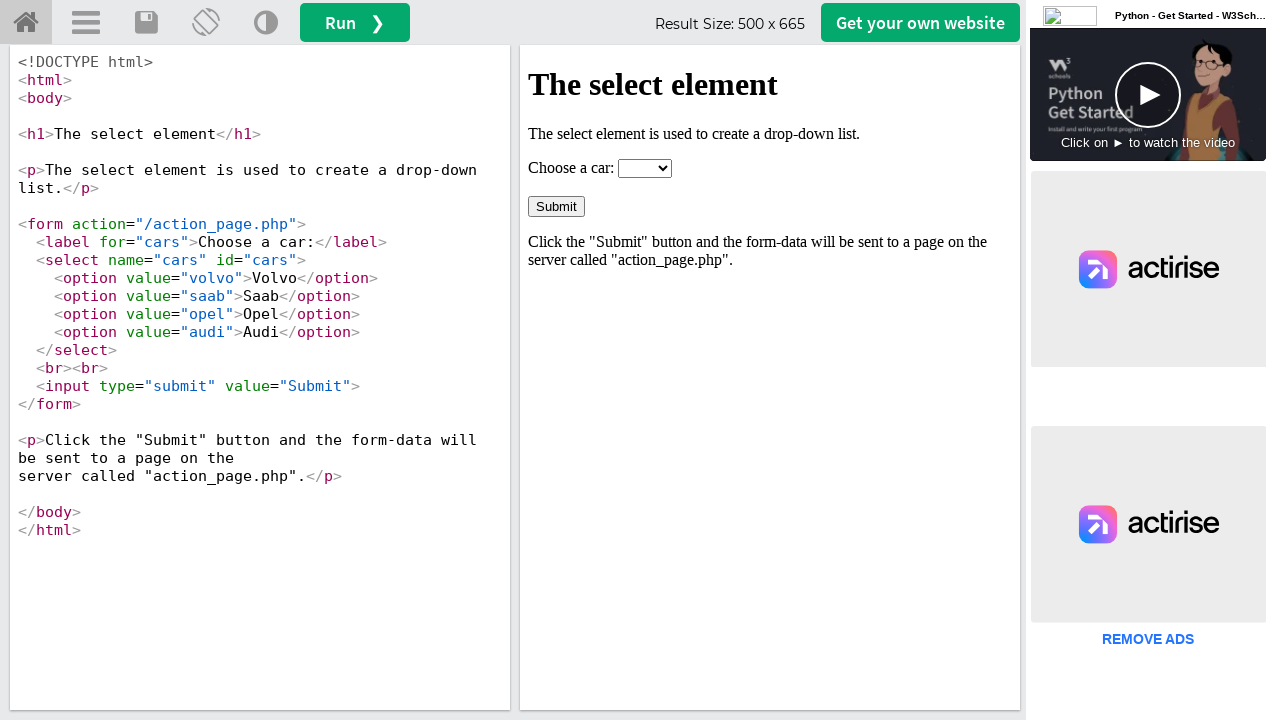